Tests a button click interaction by waiting for the button to become clickable and verifying a success message appears

Starting URL: http://suninjuly.github.io/wait2.html

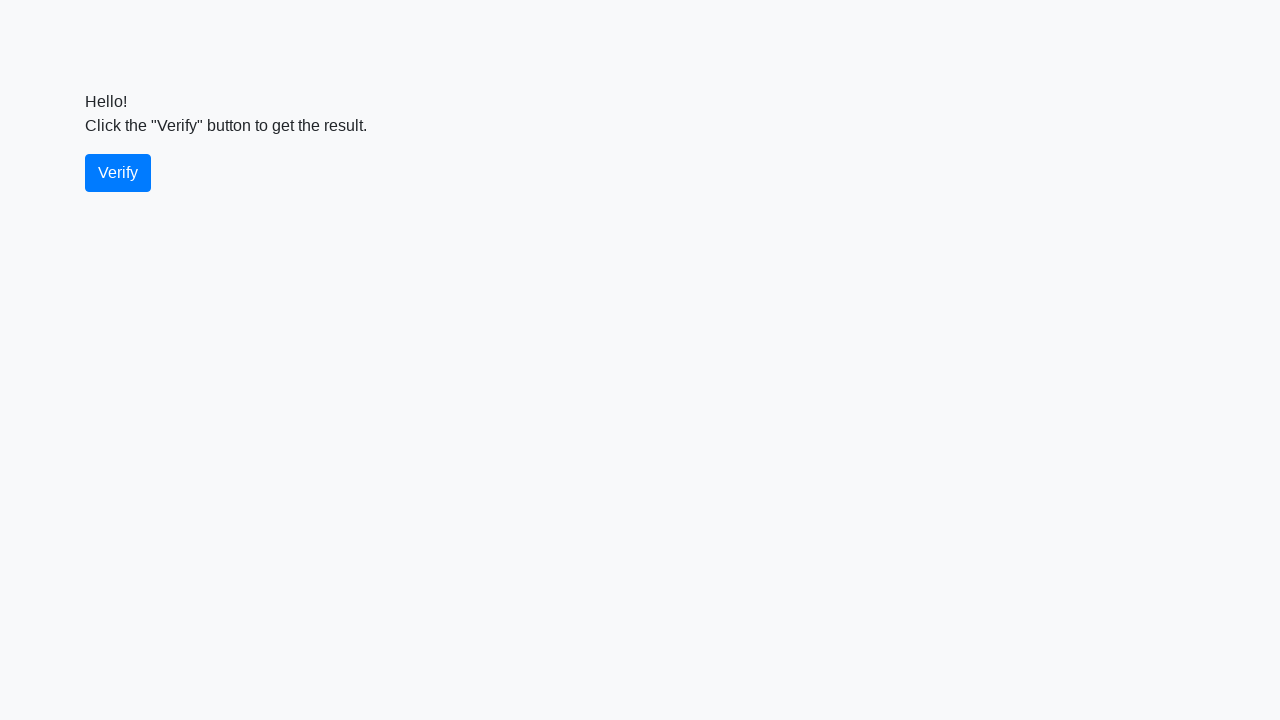

Waited for verify button to become visible
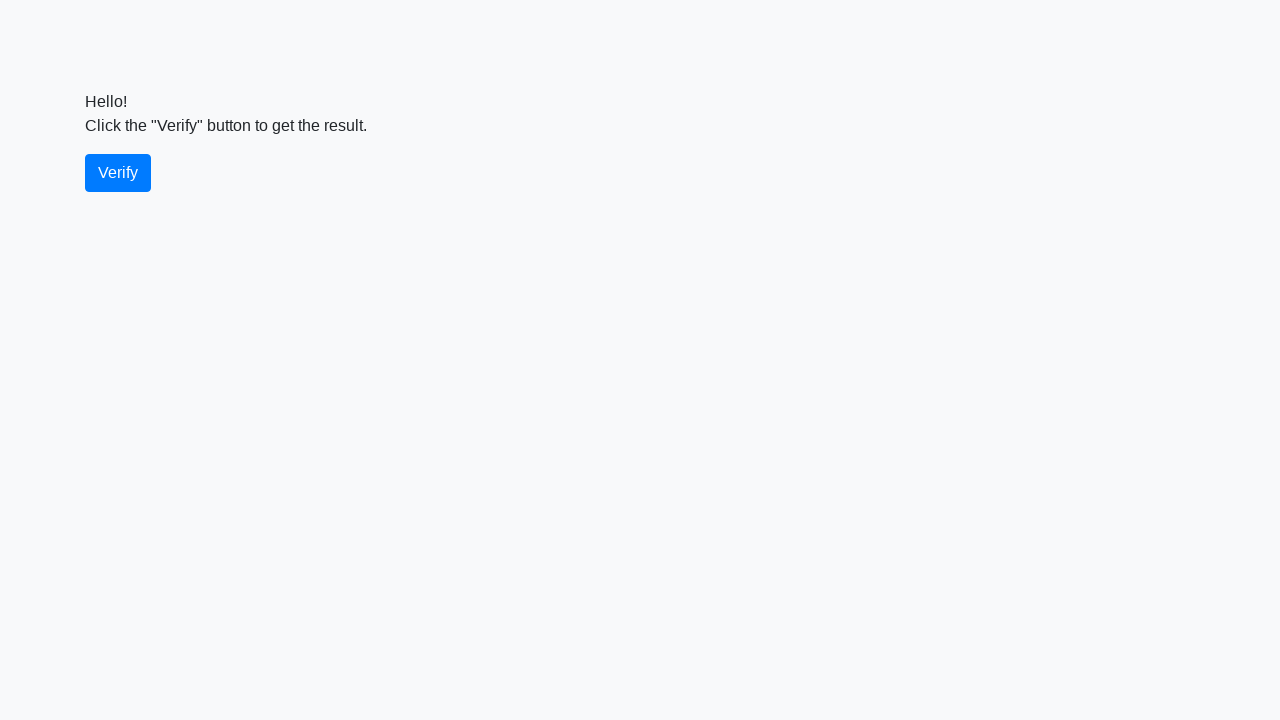

Clicked the verify button at (118, 173) on #verify
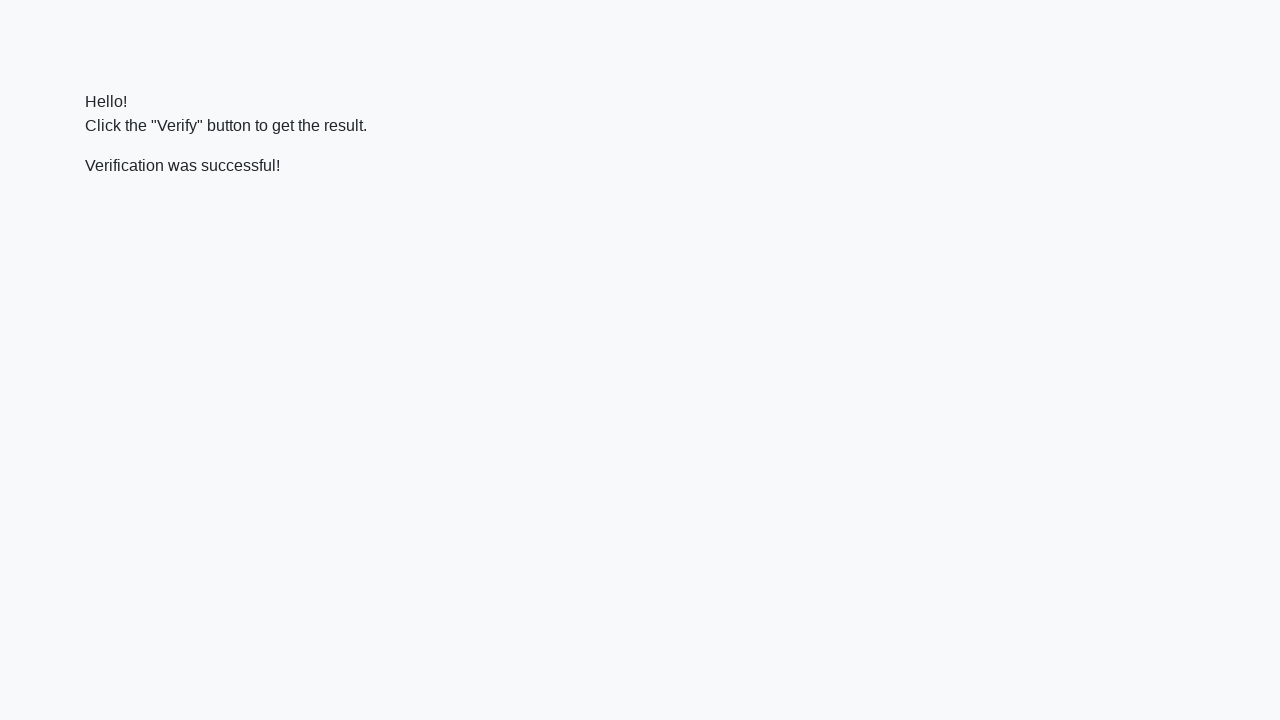

Waited for success message to appear
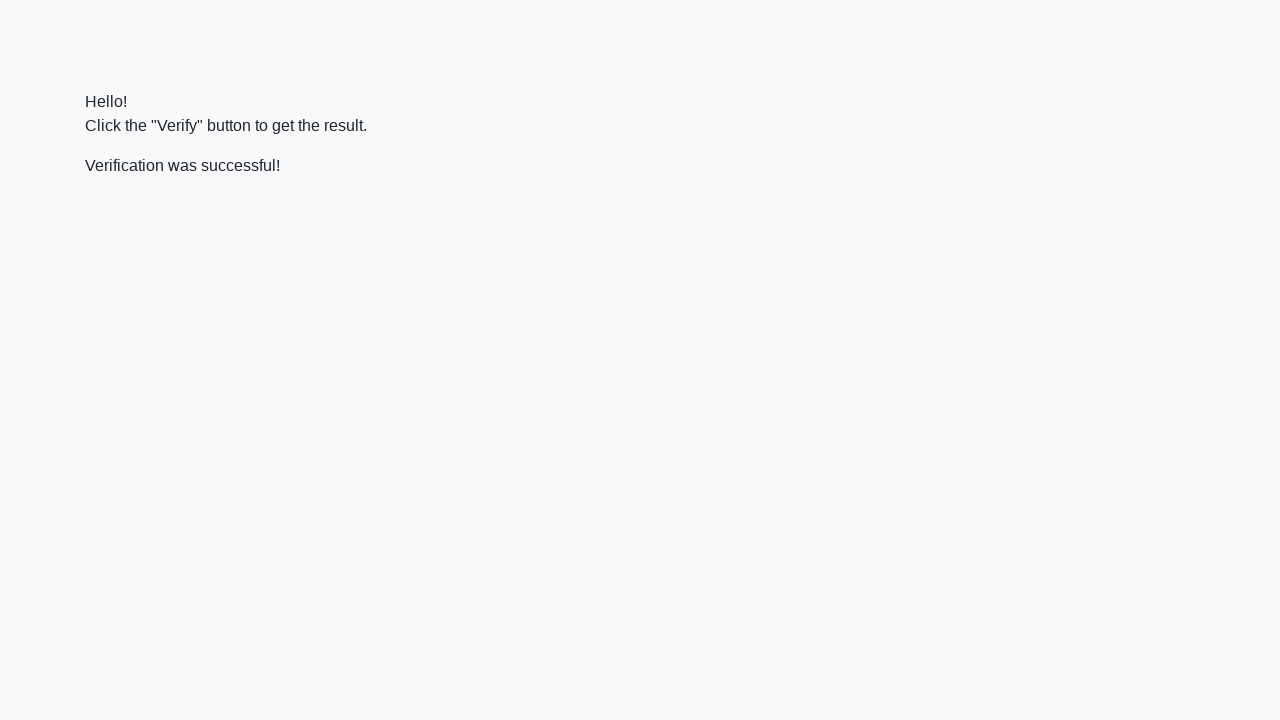

Retrieved success message text
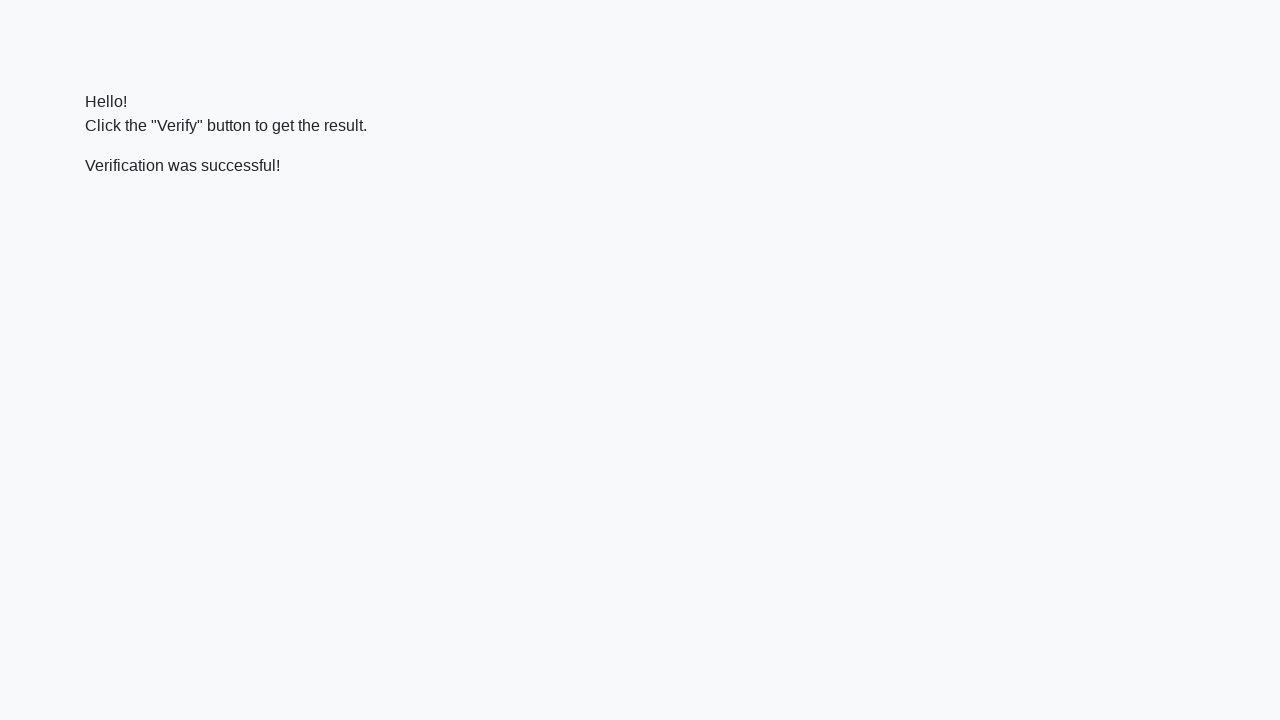

Verified that success message contains 'successful'
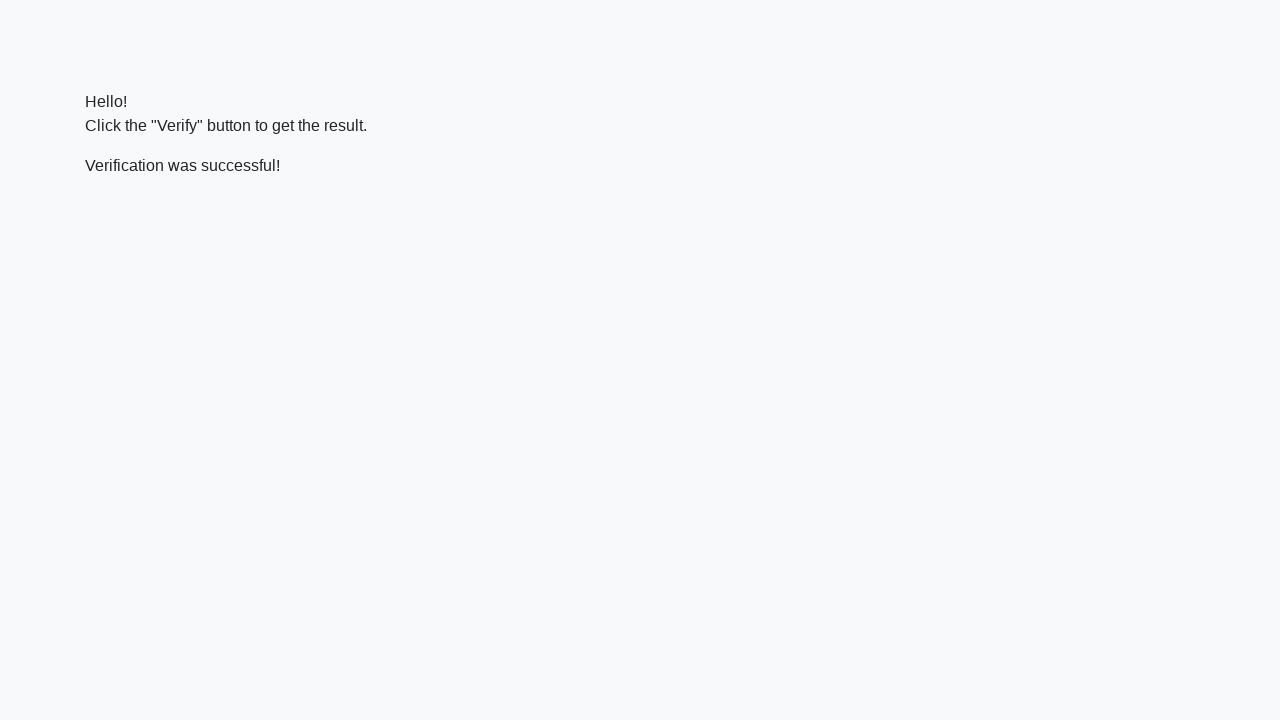

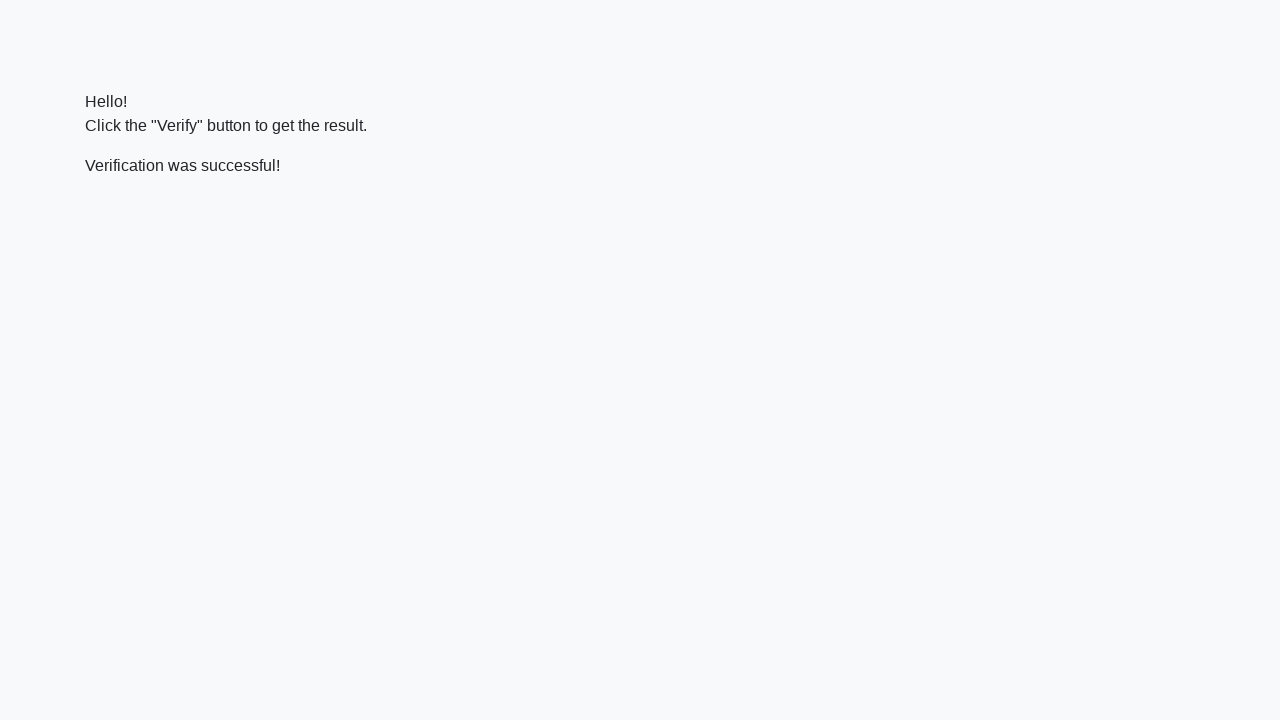